Tests that edits are saved when the edit input loses focus (blur event)

Starting URL: https://demo.playwright.dev/todomvc

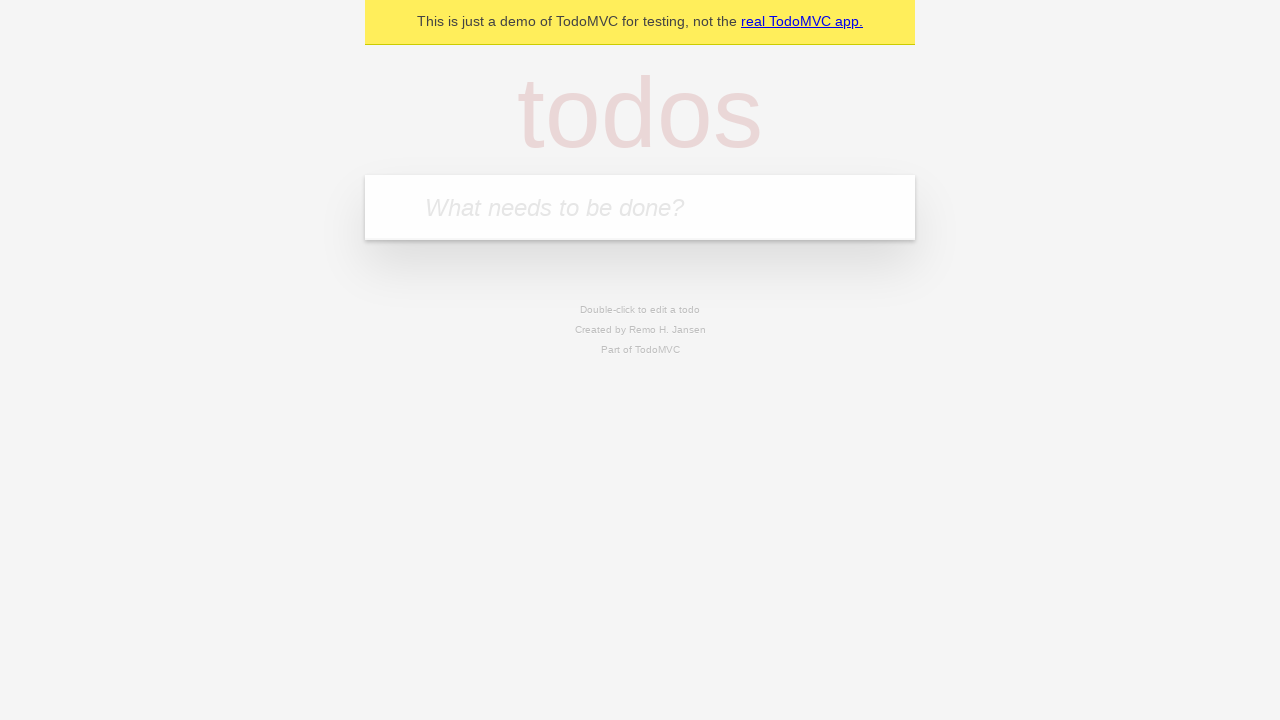

Filled input field with first todo: 'buy some cheese' on internal:attr=[placeholder="What needs to be done?"i]
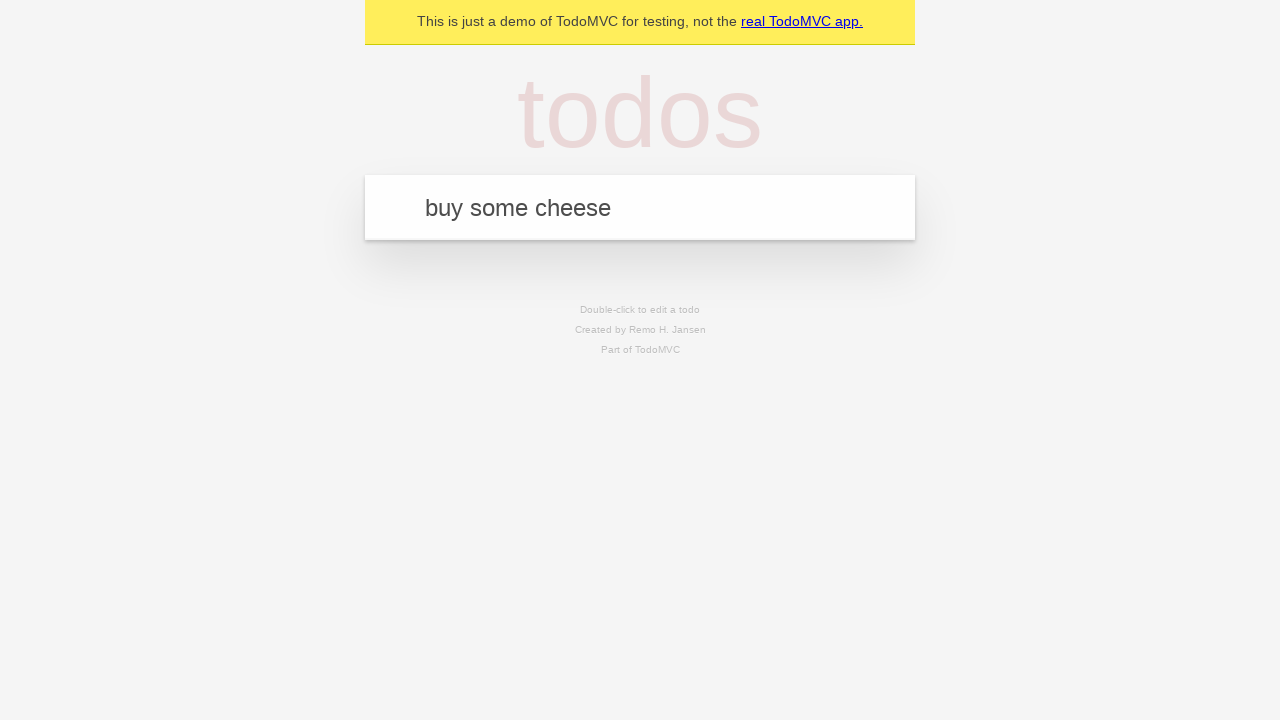

Pressed Enter to create first todo on internal:attr=[placeholder="What needs to be done?"i]
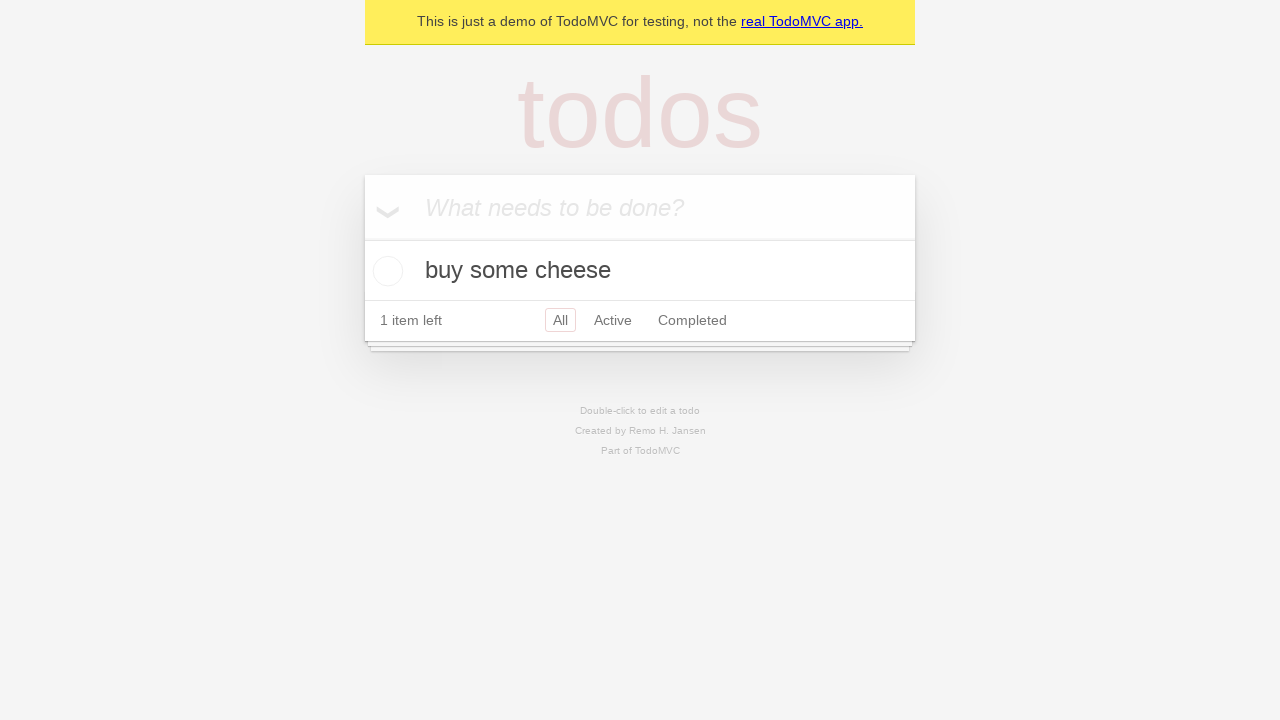

Filled input field with second todo: 'feed the cat' on internal:attr=[placeholder="What needs to be done?"i]
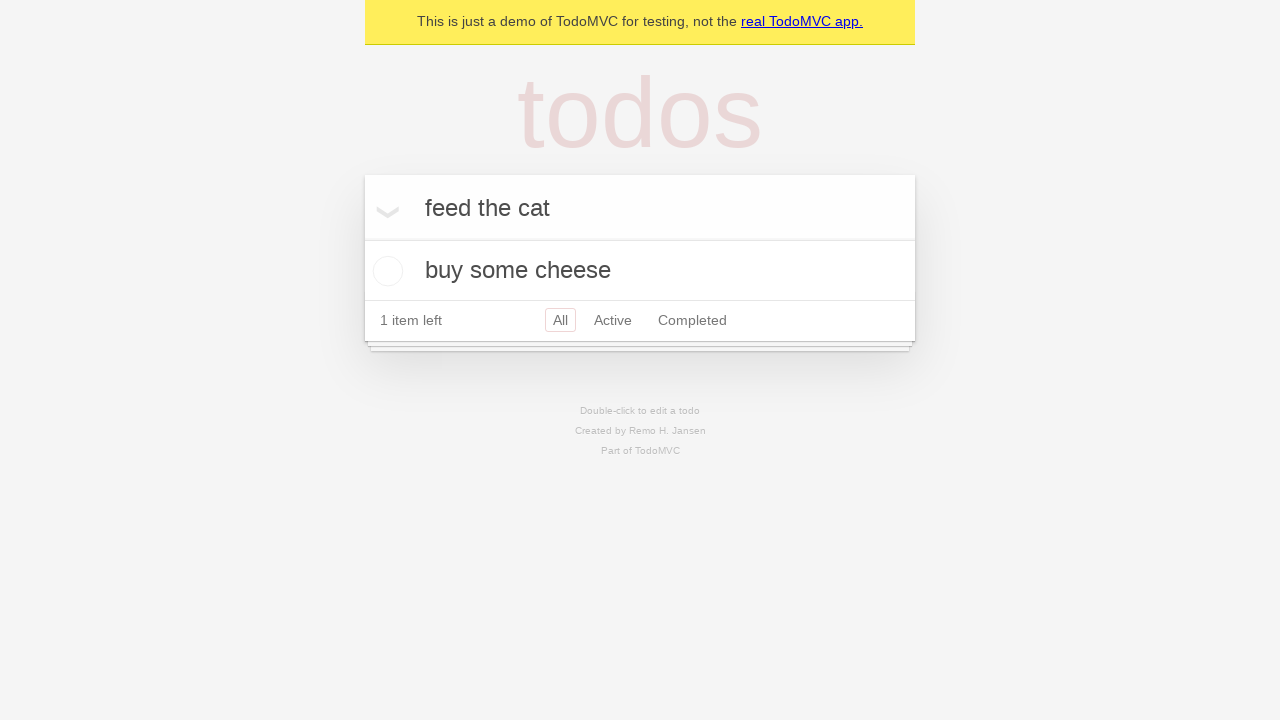

Pressed Enter to create second todo on internal:attr=[placeholder="What needs to be done?"i]
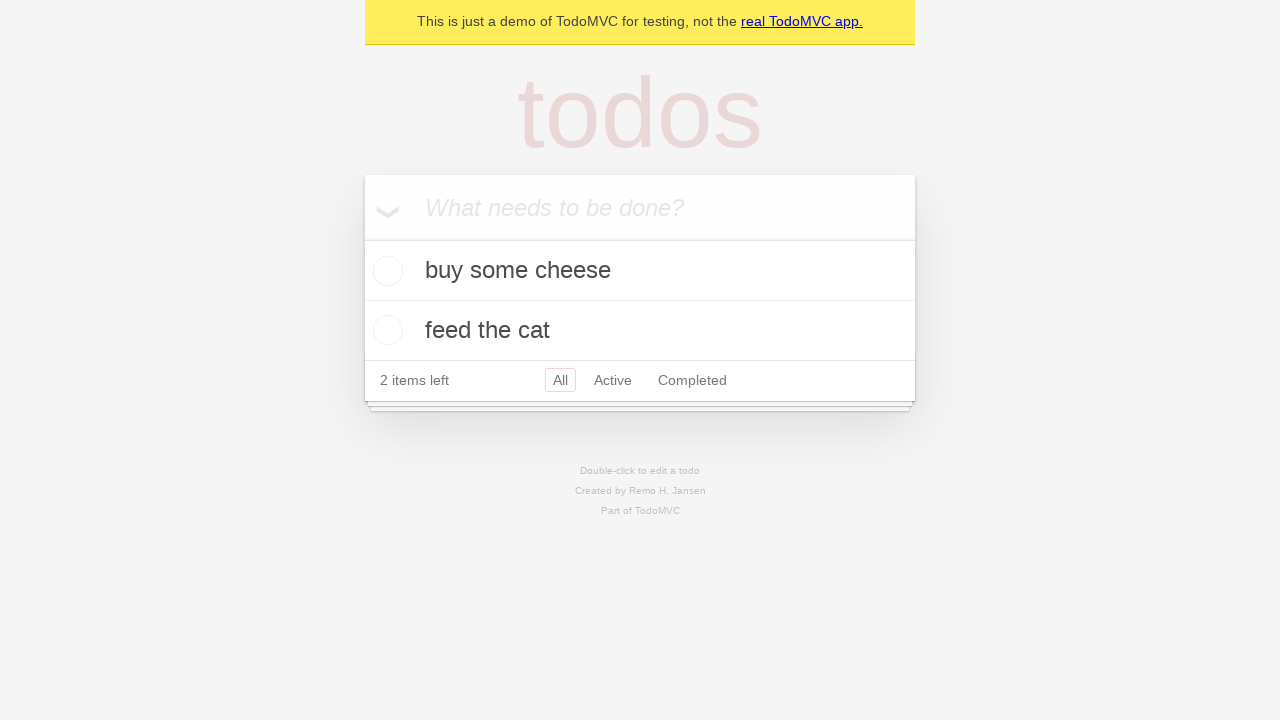

Filled input field with third todo: 'book a doctors appointment' on internal:attr=[placeholder="What needs to be done?"i]
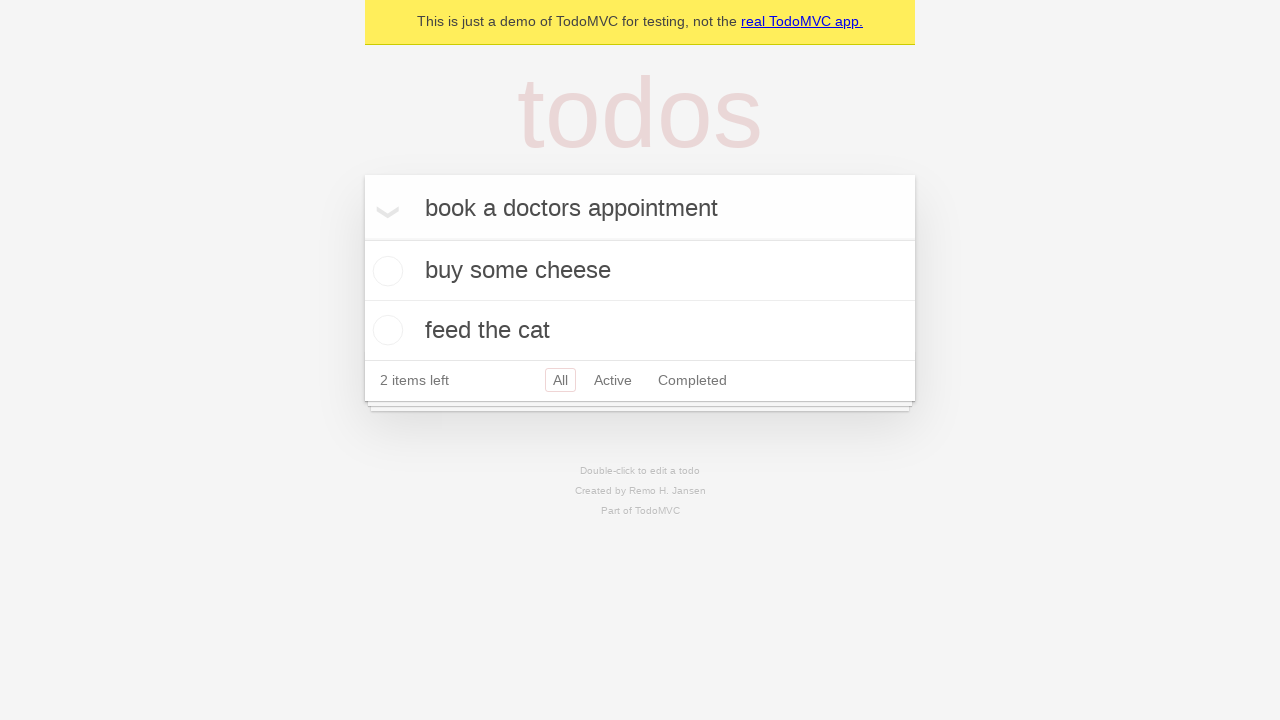

Pressed Enter to create third todo on internal:attr=[placeholder="What needs to be done?"i]
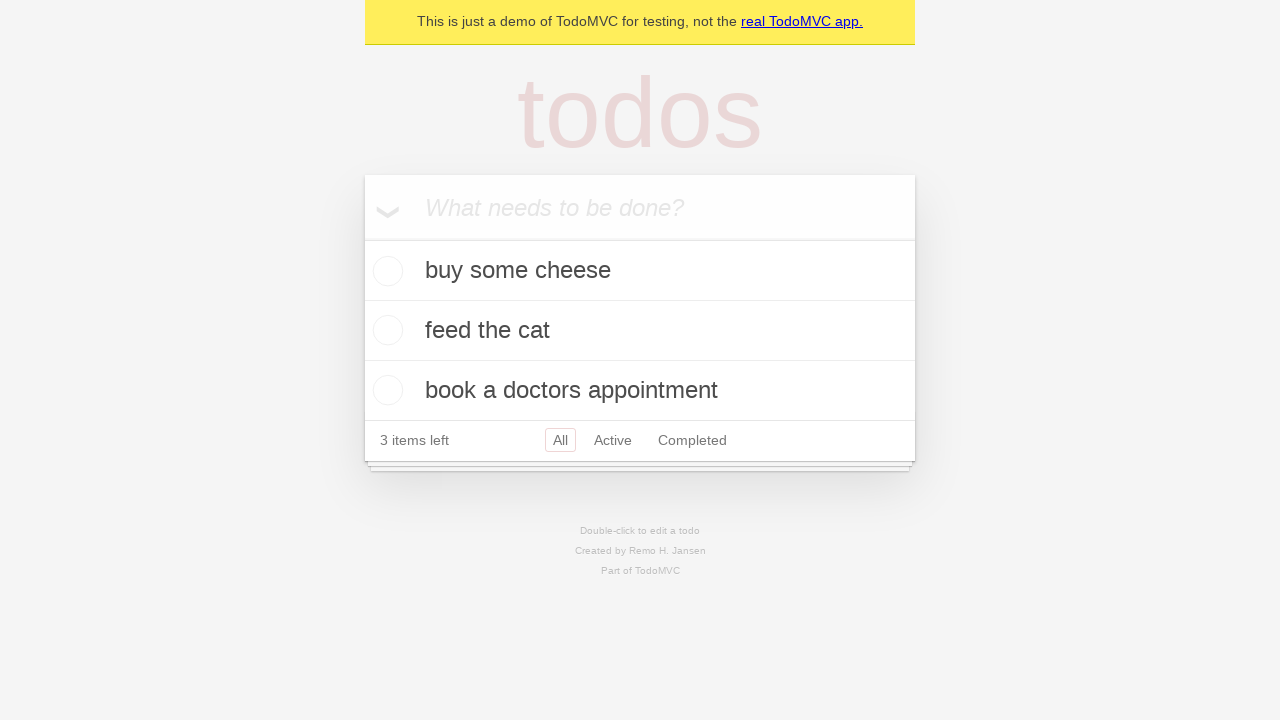

Double-clicked second todo to enter edit mode at (640, 331) on internal:testid=[data-testid="todo-item"s] >> nth=1
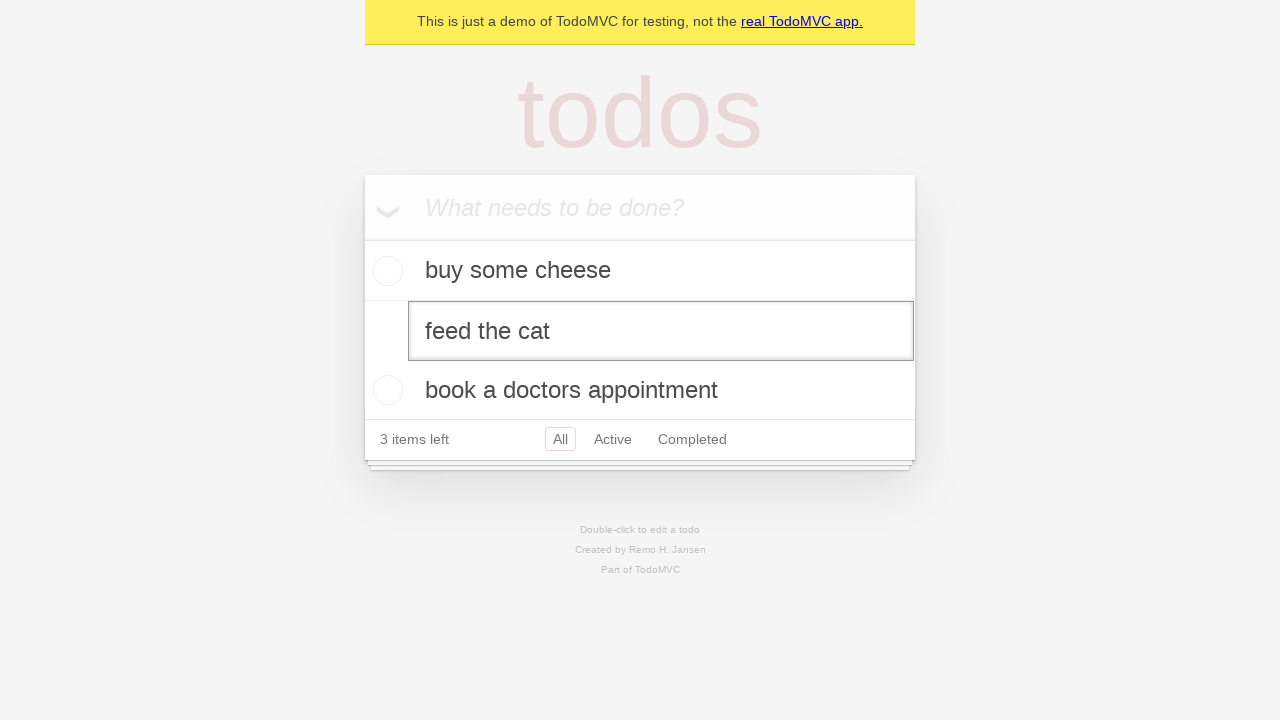

Filled edit field with new text: 'buy some sausages' on internal:testid=[data-testid="todo-item"s] >> nth=1 >> internal:role=textbox[nam
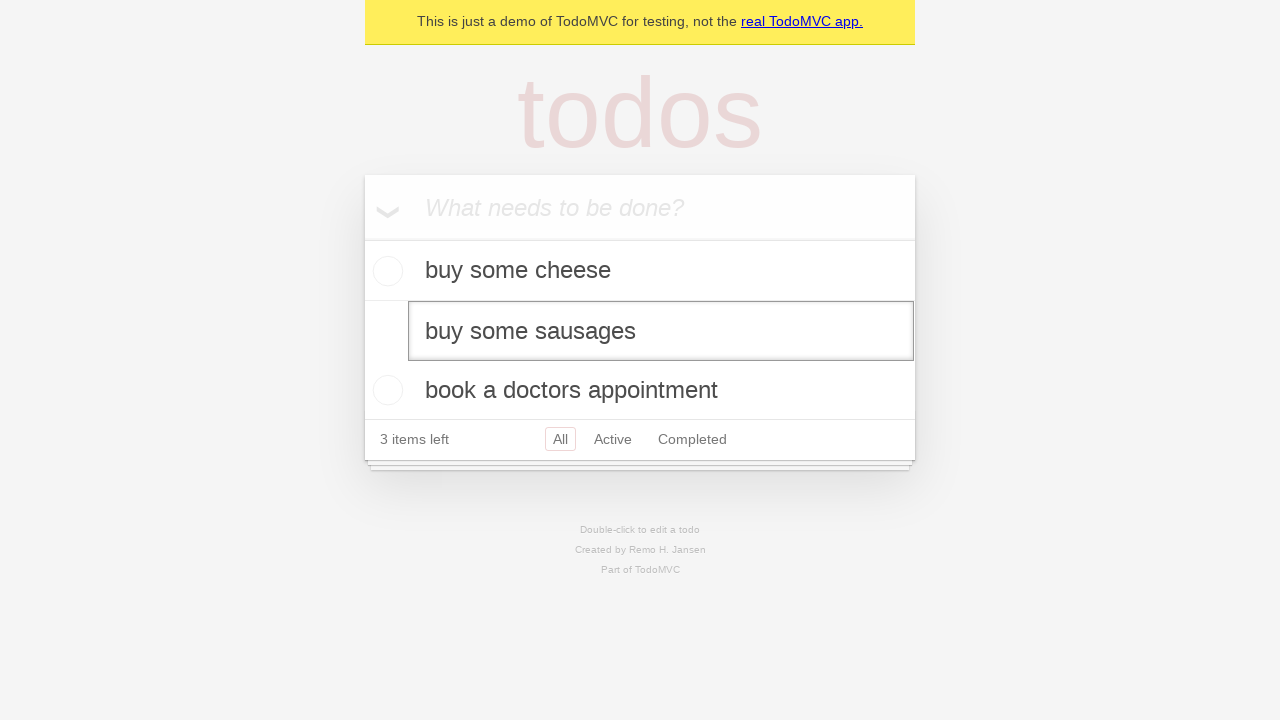

Dispatched blur event to save todo edit
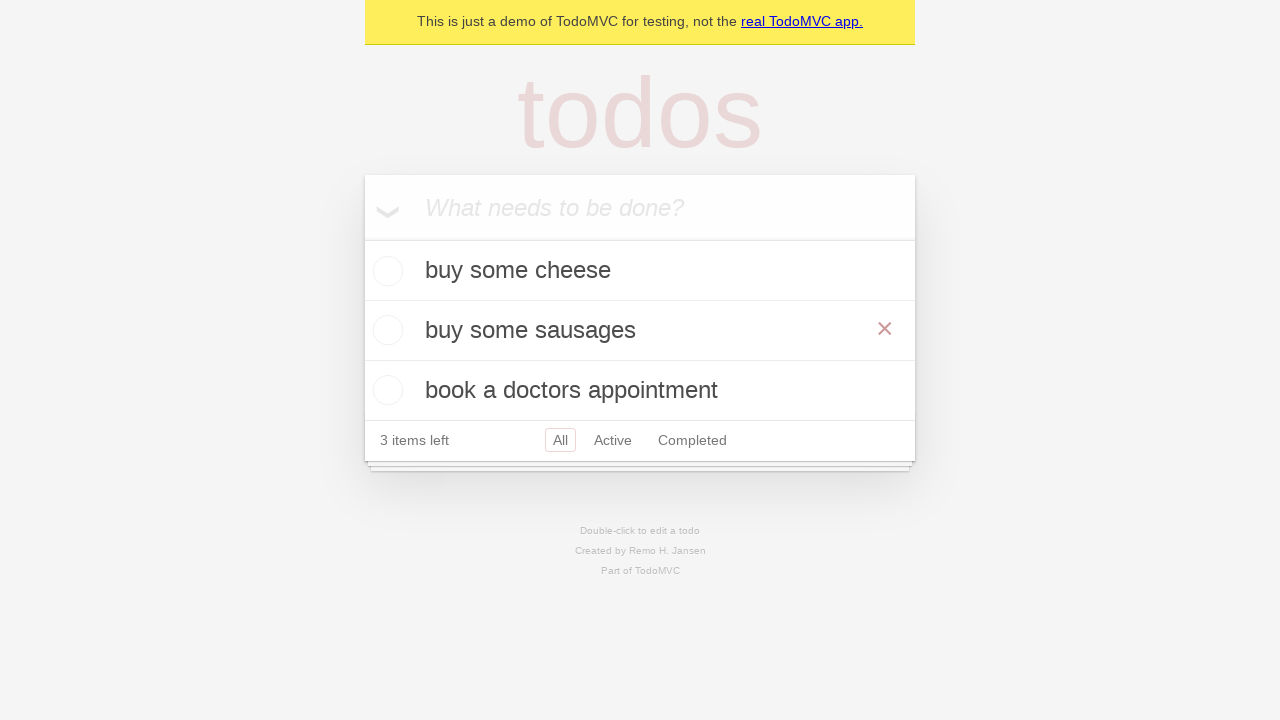

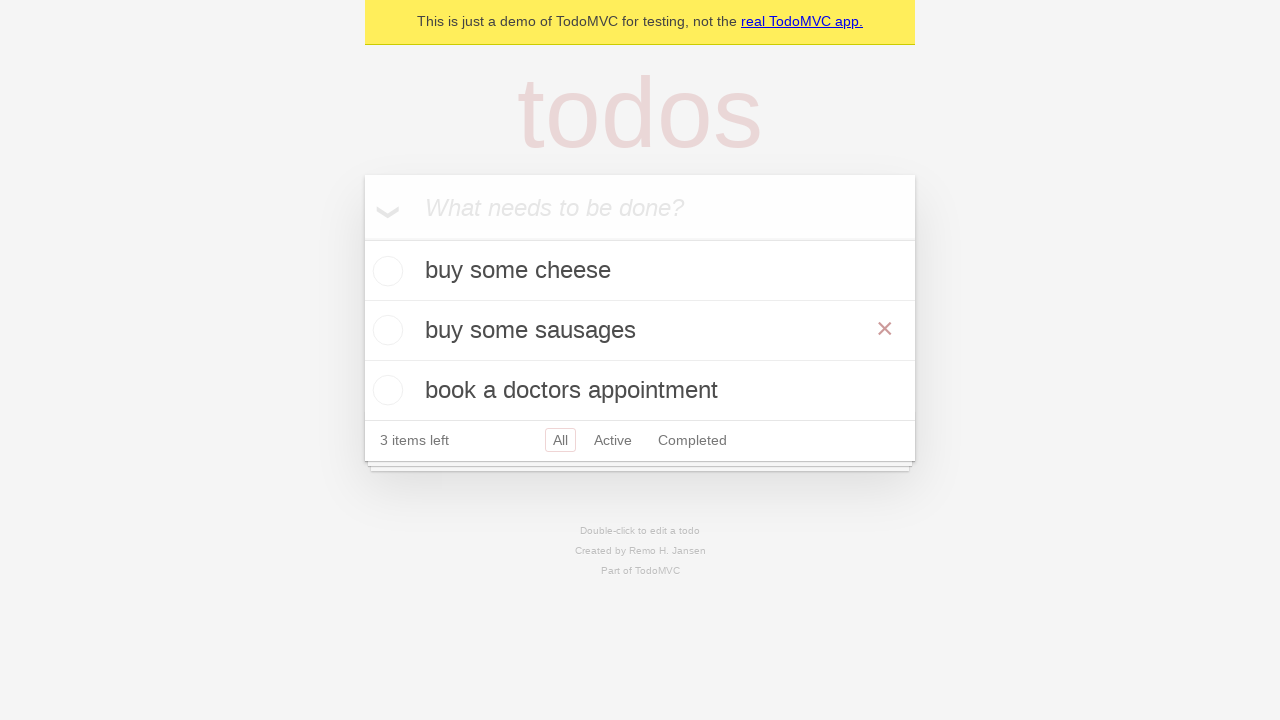